Tests flight booking by selecting departure and destination cities, then verifying the reservation page loads

Starting URL: https://blazedemo.com

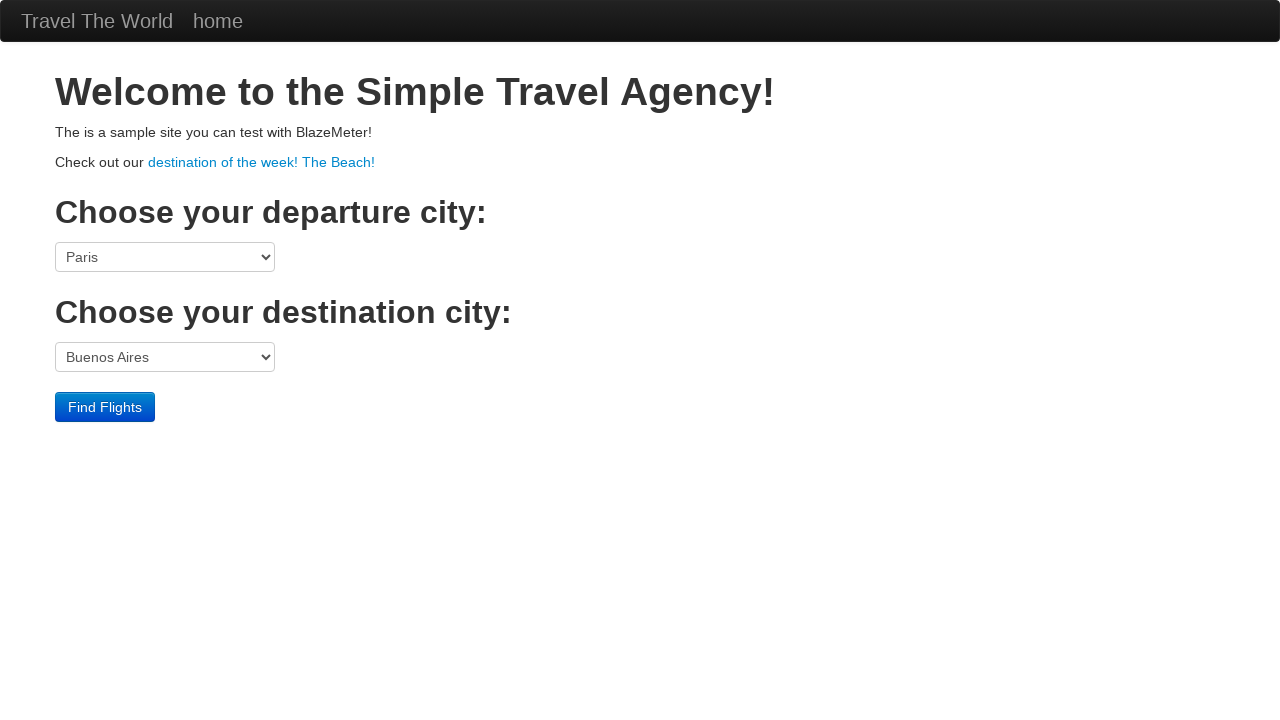

Selected Boston as departure city on select[name="fromPort"]
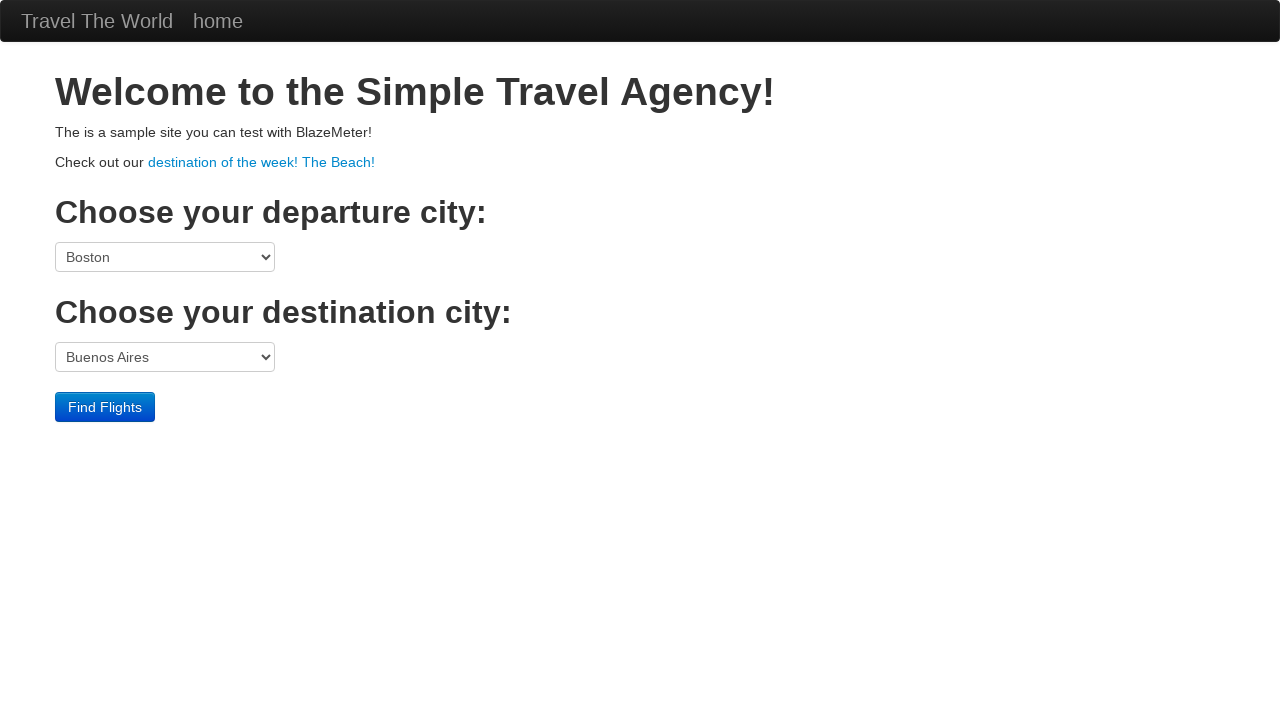

Selected London as destination city on select[name="toPort"]
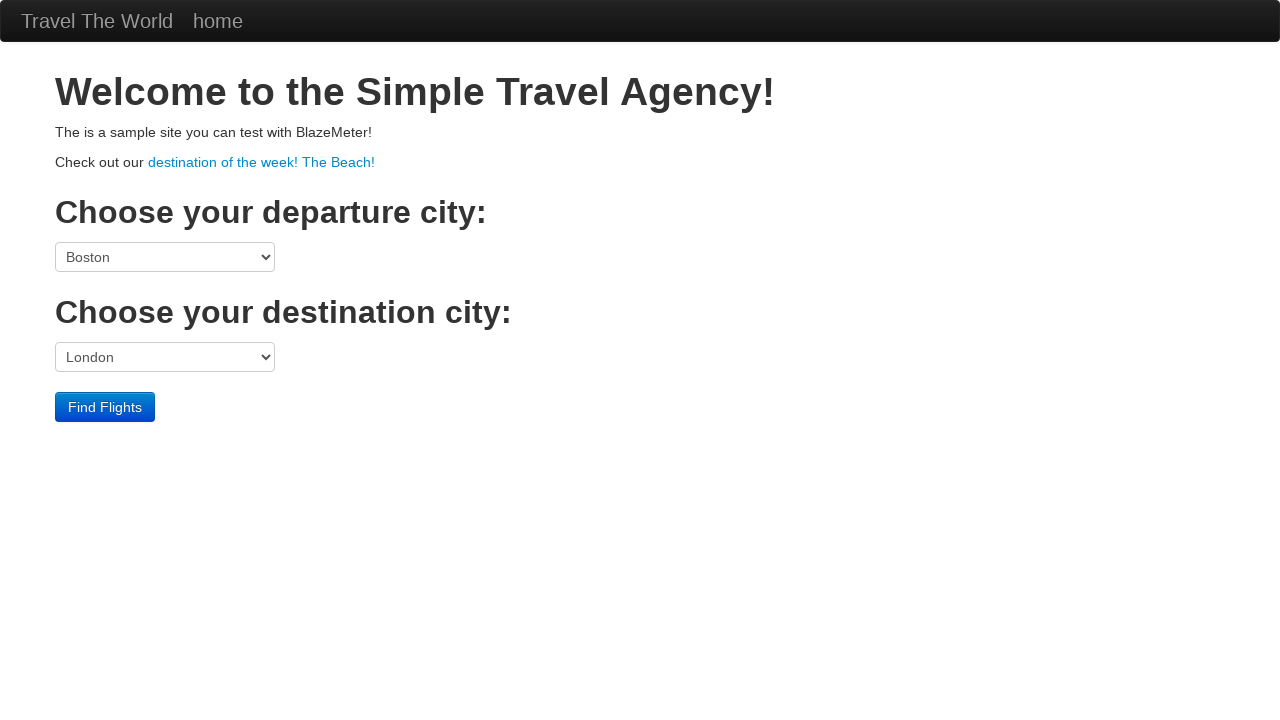

Clicked Find Flights button to search for flights at (105, 407) on input[type="submit"][value="Find Flights"]
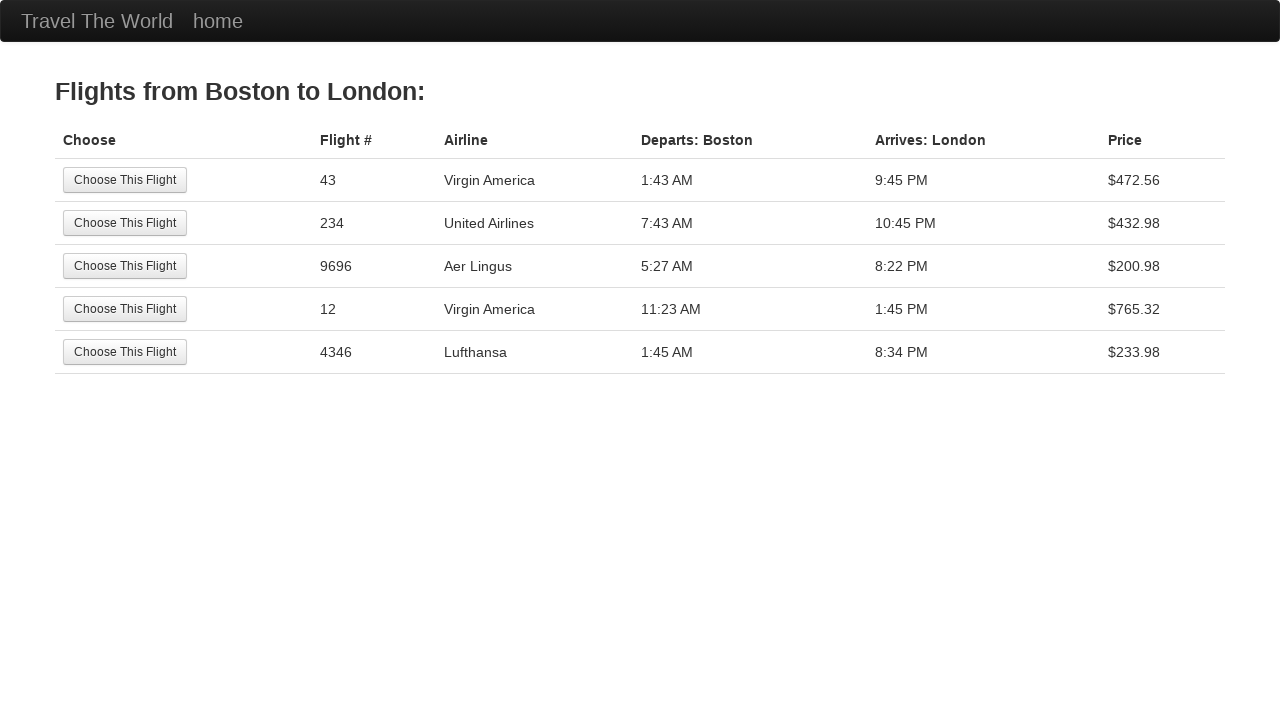

Flight results page loaded with available flights
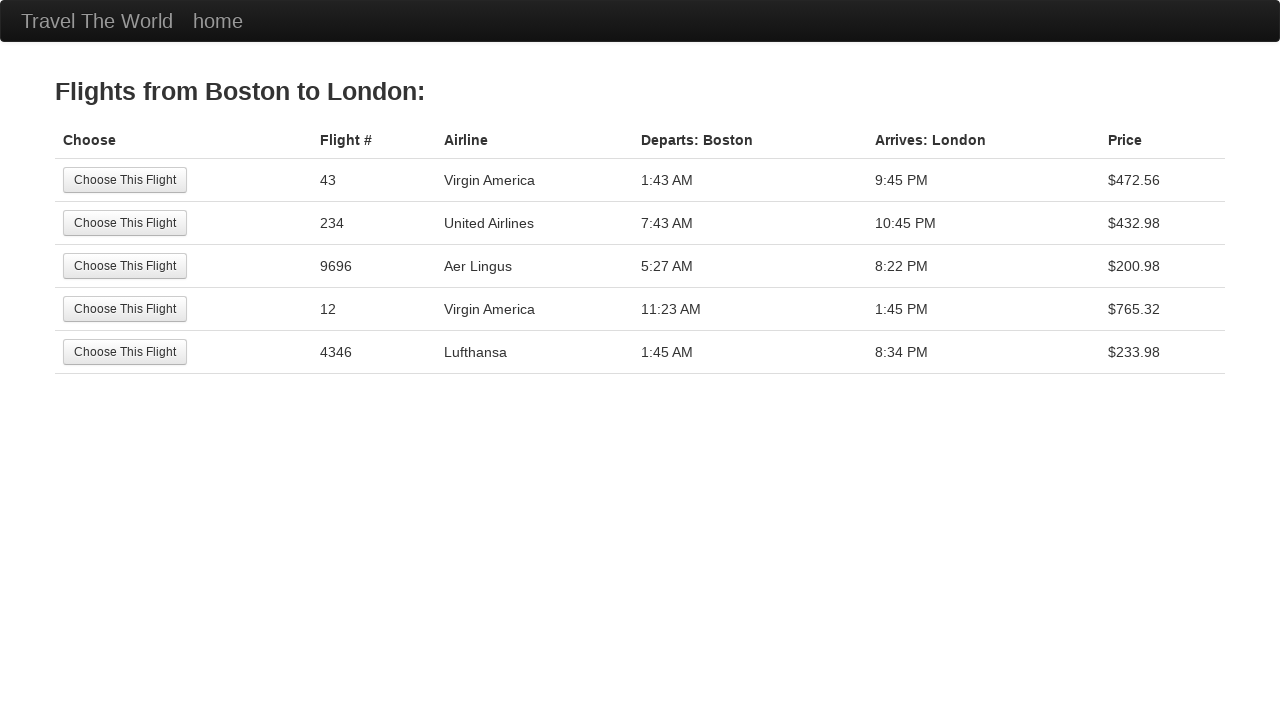

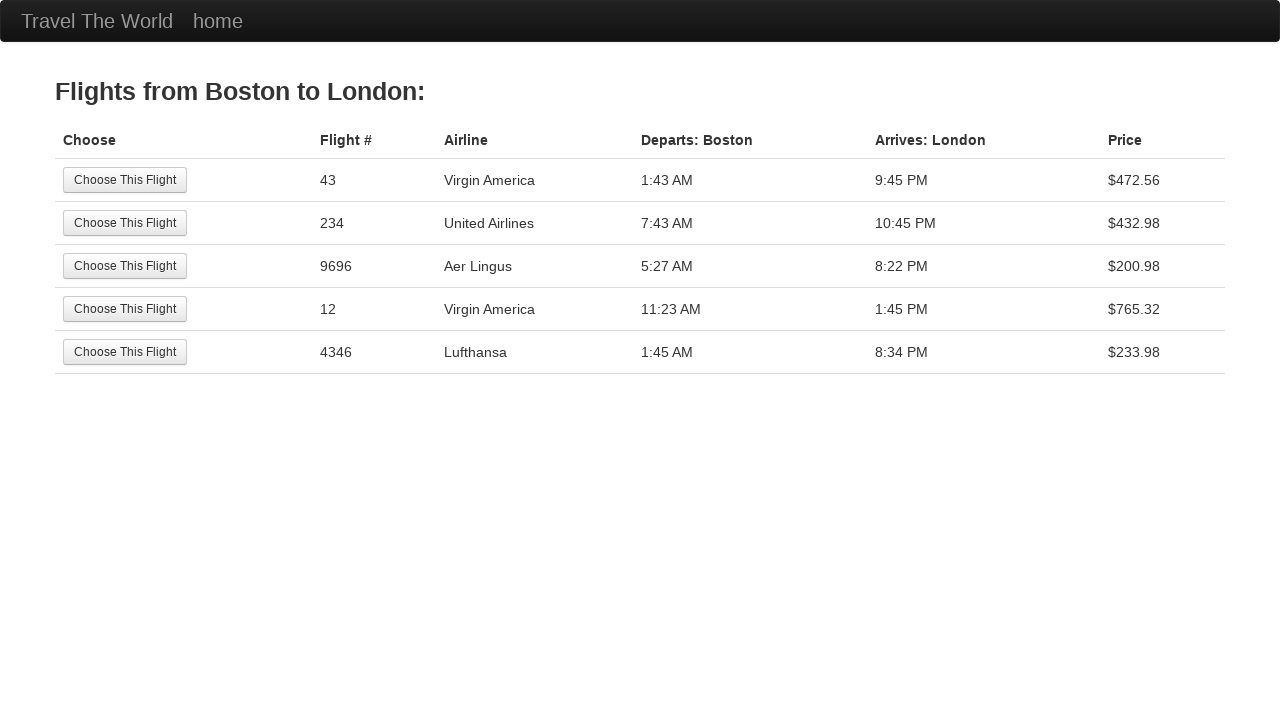